Reloads the same webpage 20 times in the same browser session to test page refresh functionality

Starting URL: https://www.testotomasyonu.com

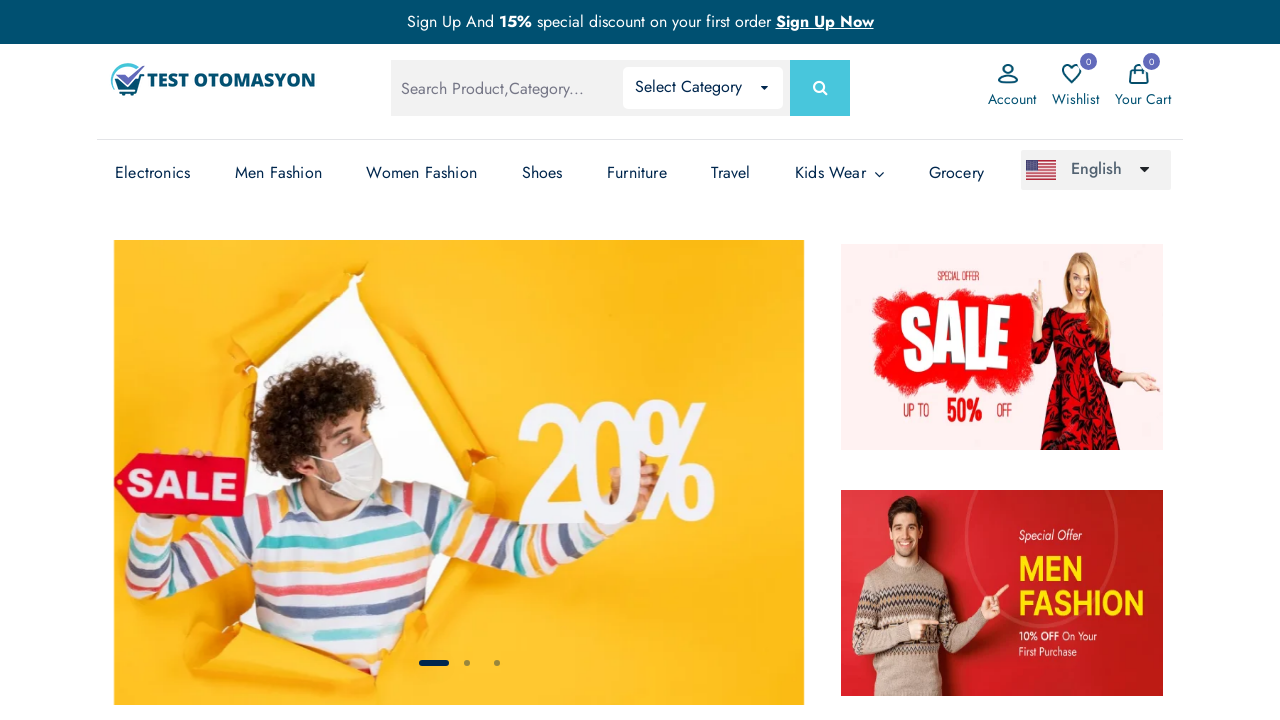

Loaded testotomasyonu.com for the 1. time in the same browser session
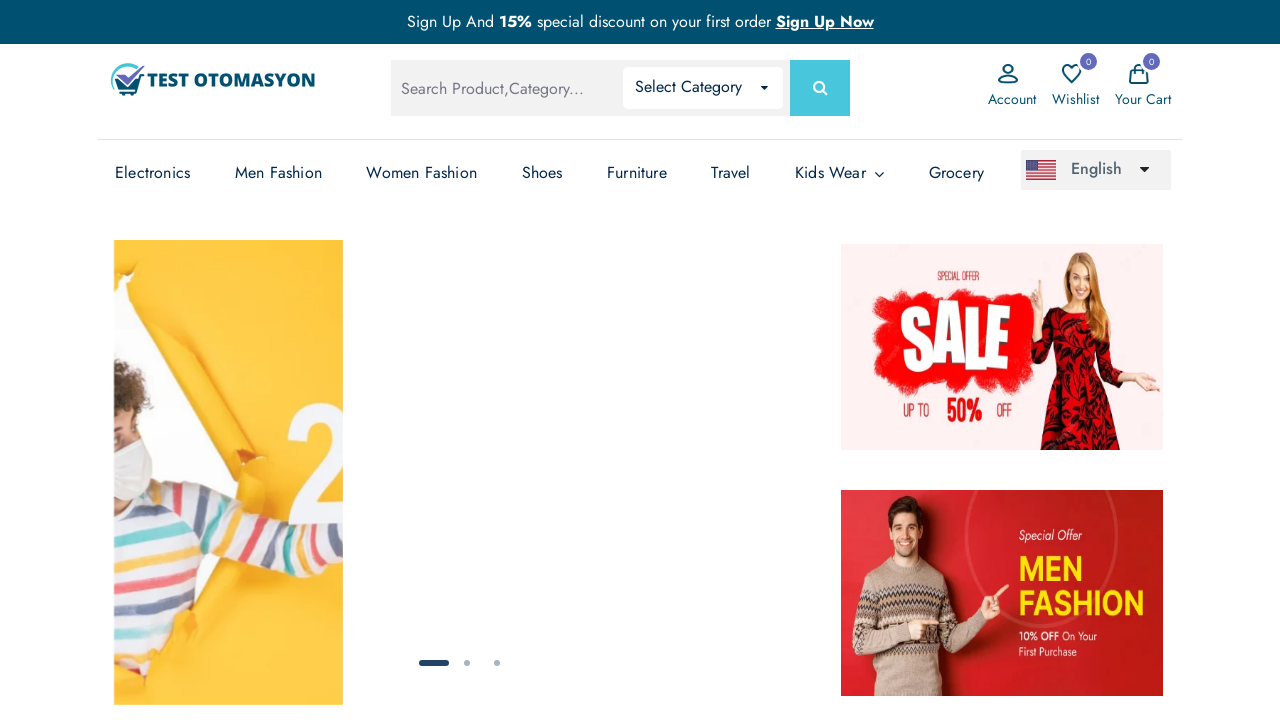

Loaded testotomasyonu.com for the 2. time in the same browser session
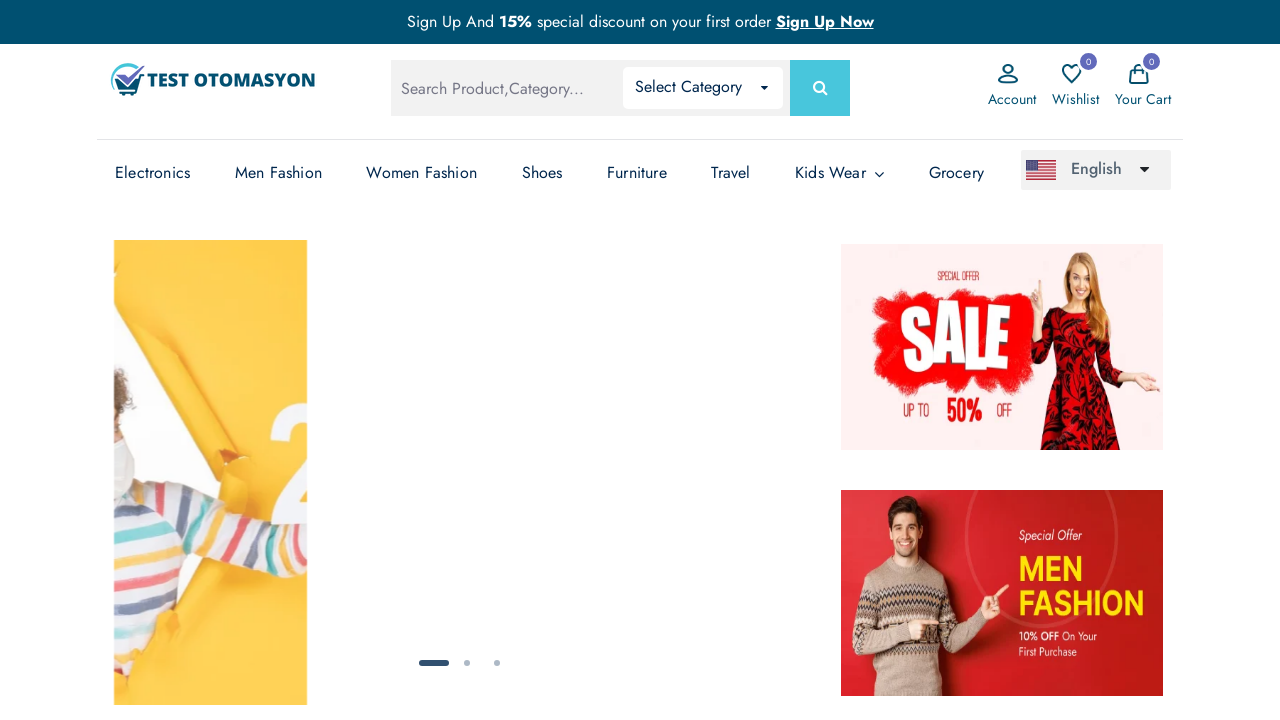

Loaded testotomasyonu.com for the 3. time in the same browser session
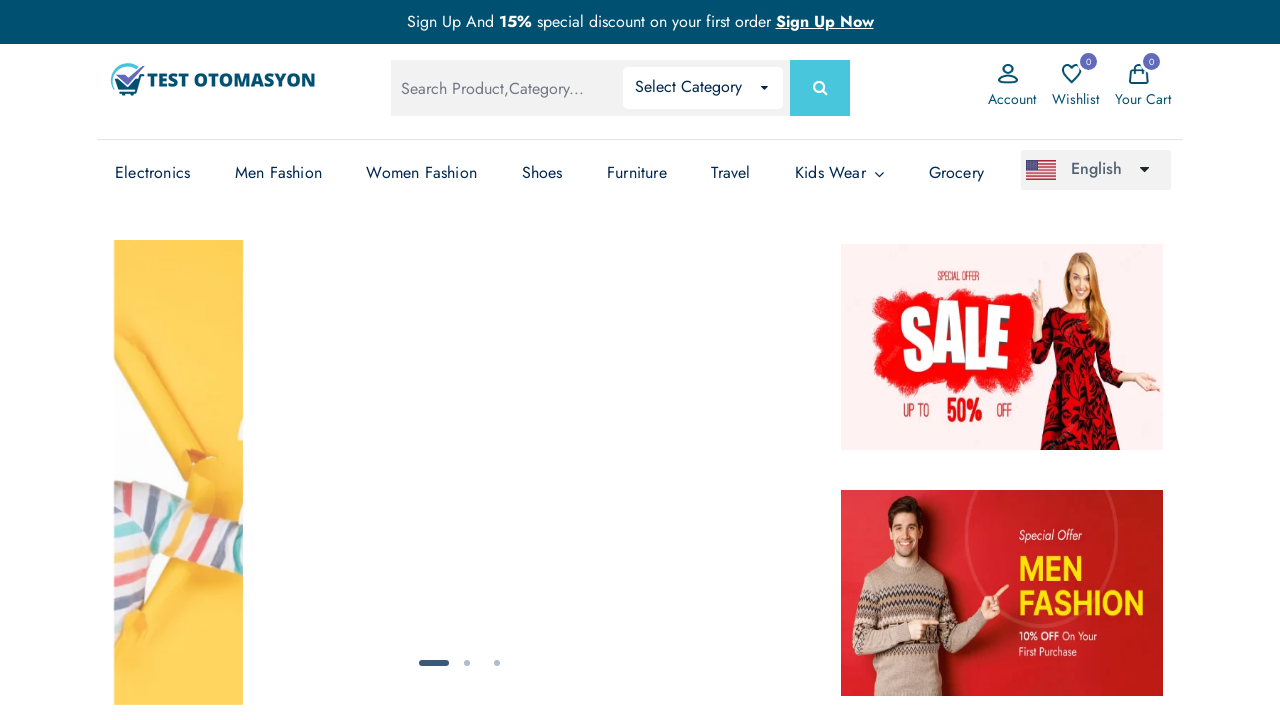

Loaded testotomasyonu.com for the 4. time in the same browser session
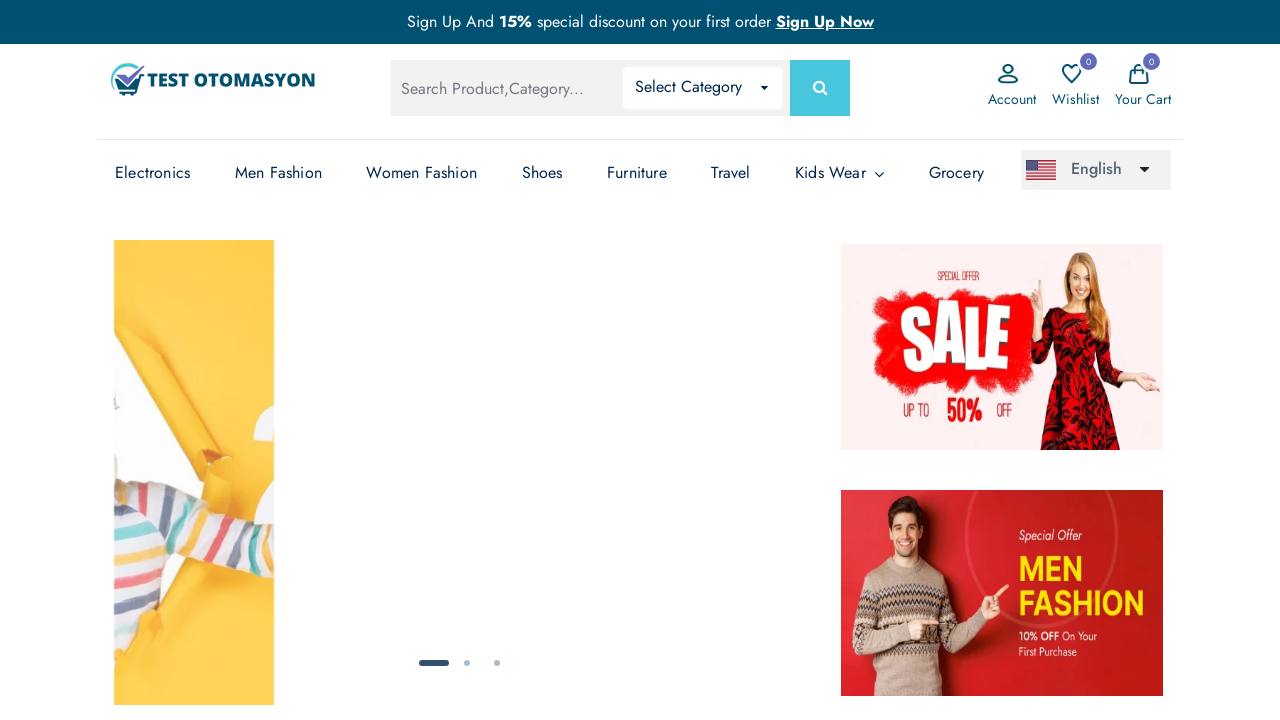

Loaded testotomasyonu.com for the 5. time in the same browser session
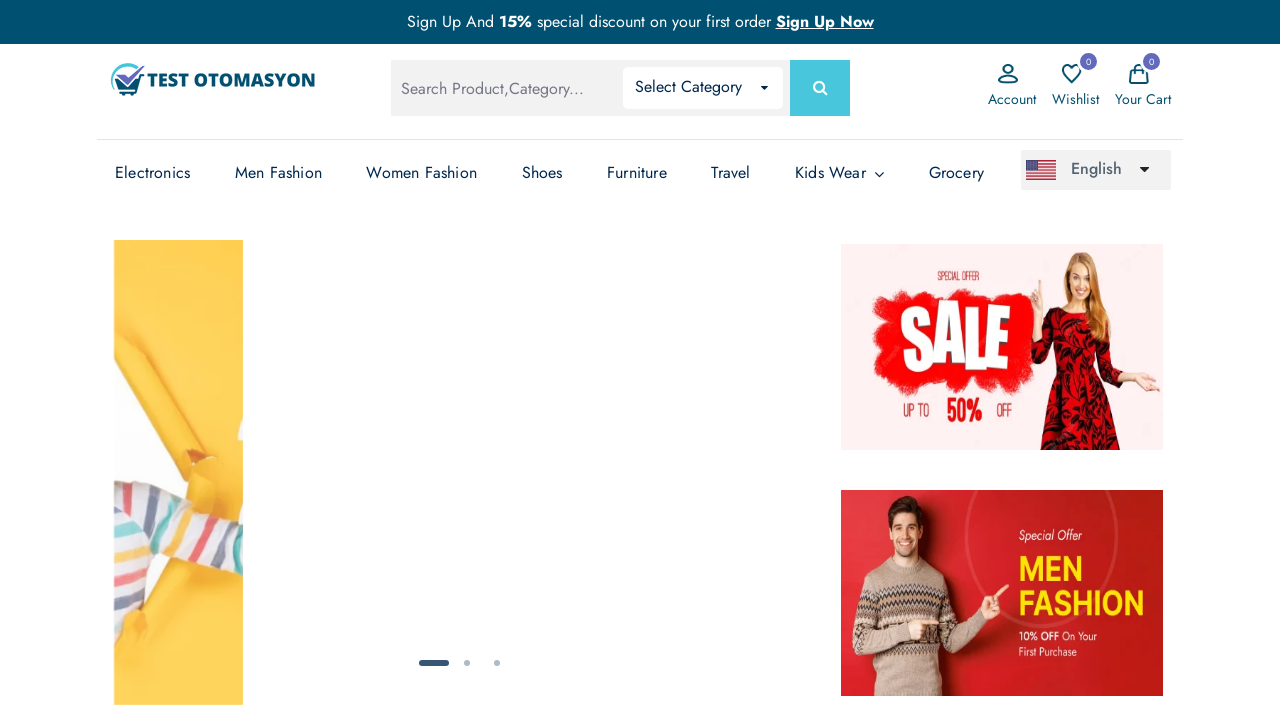

Loaded testotomasyonu.com for the 6. time in the same browser session
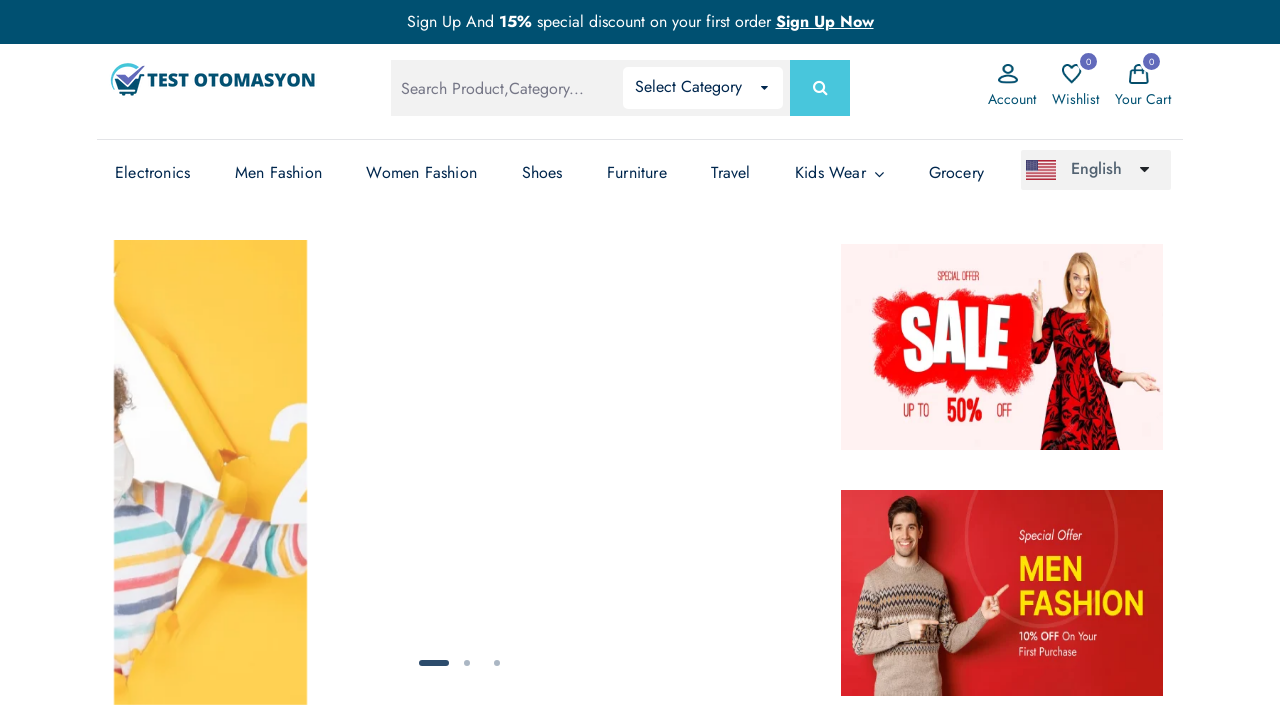

Loaded testotomasyonu.com for the 7. time in the same browser session
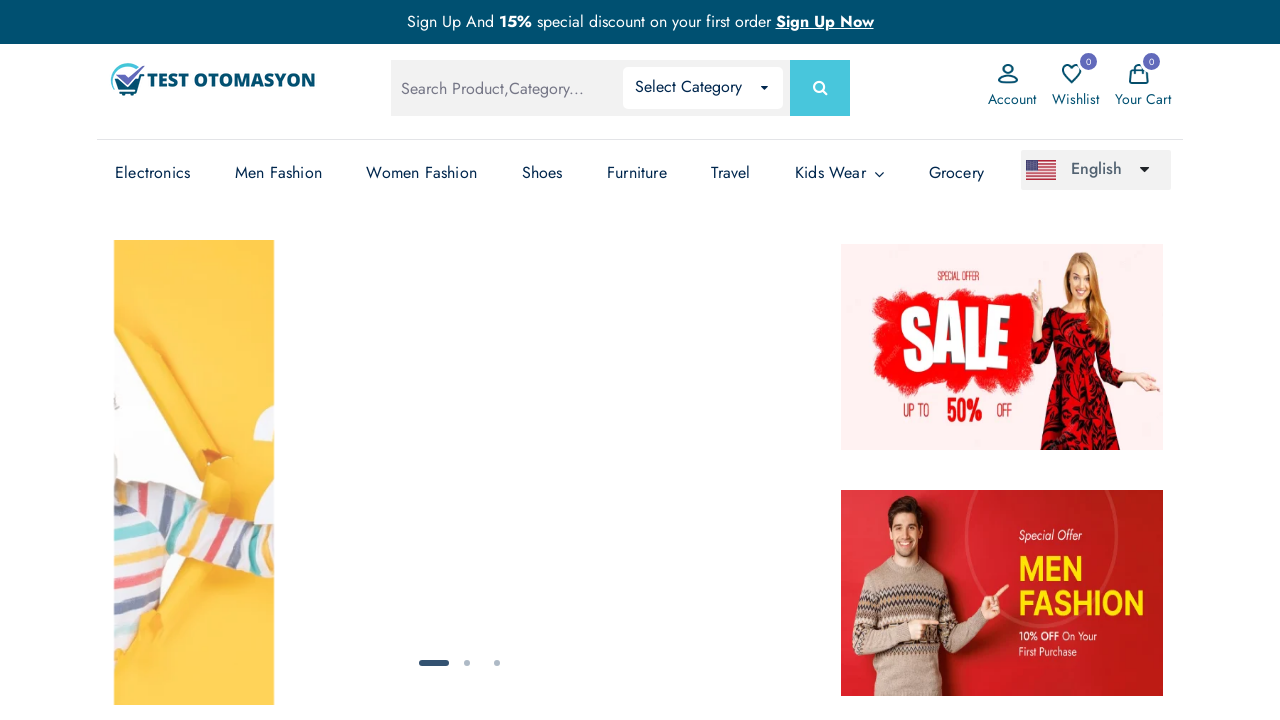

Loaded testotomasyonu.com for the 8. time in the same browser session
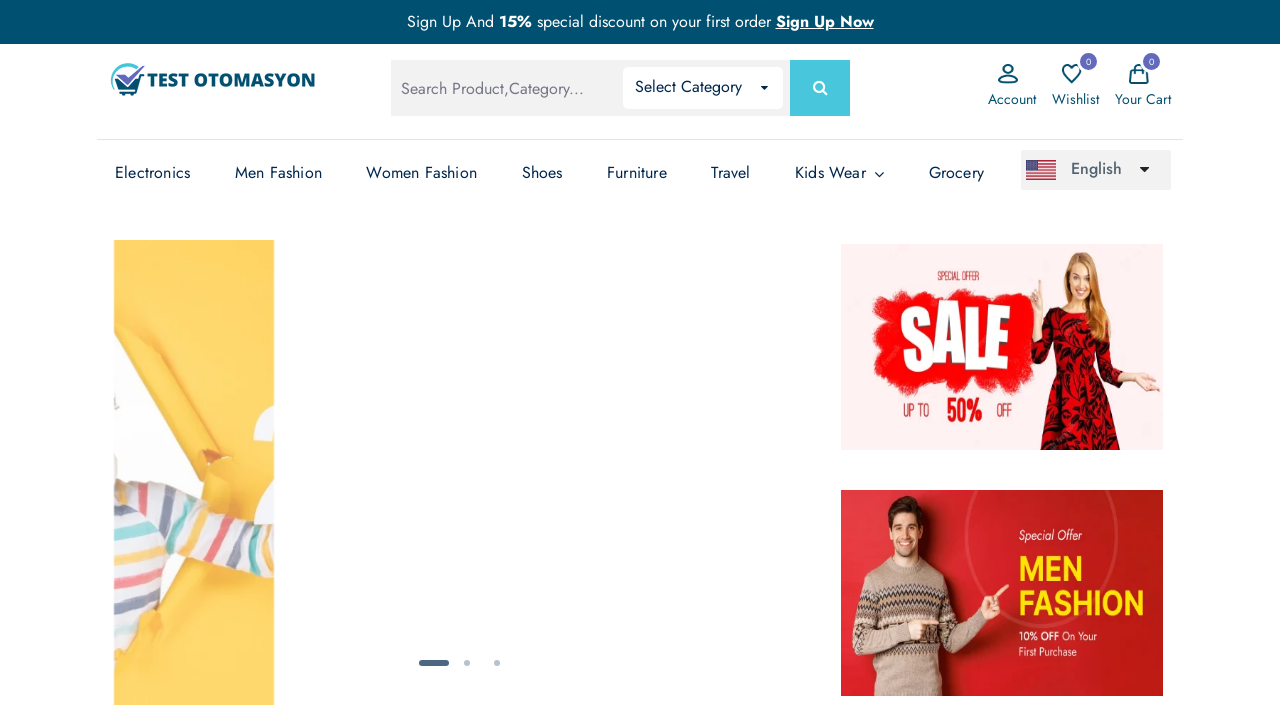

Loaded testotomasyonu.com for the 9. time in the same browser session
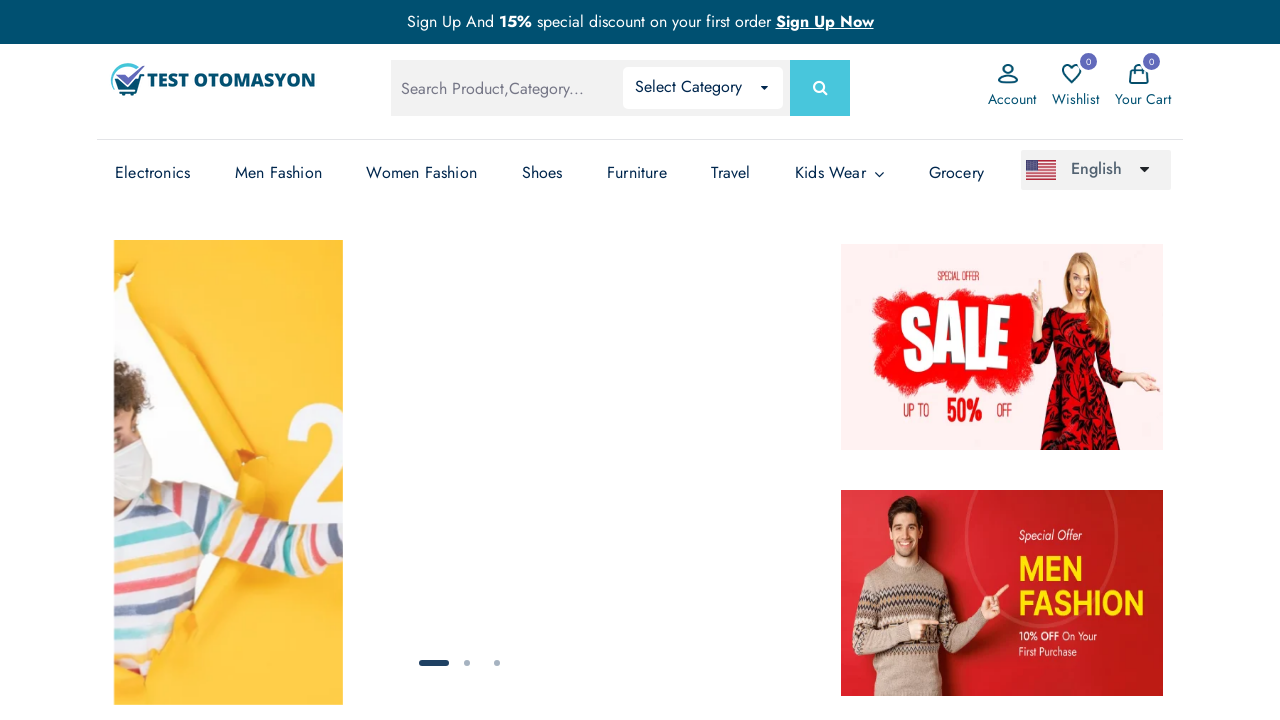

Loaded testotomasyonu.com for the 10. time in the same browser session
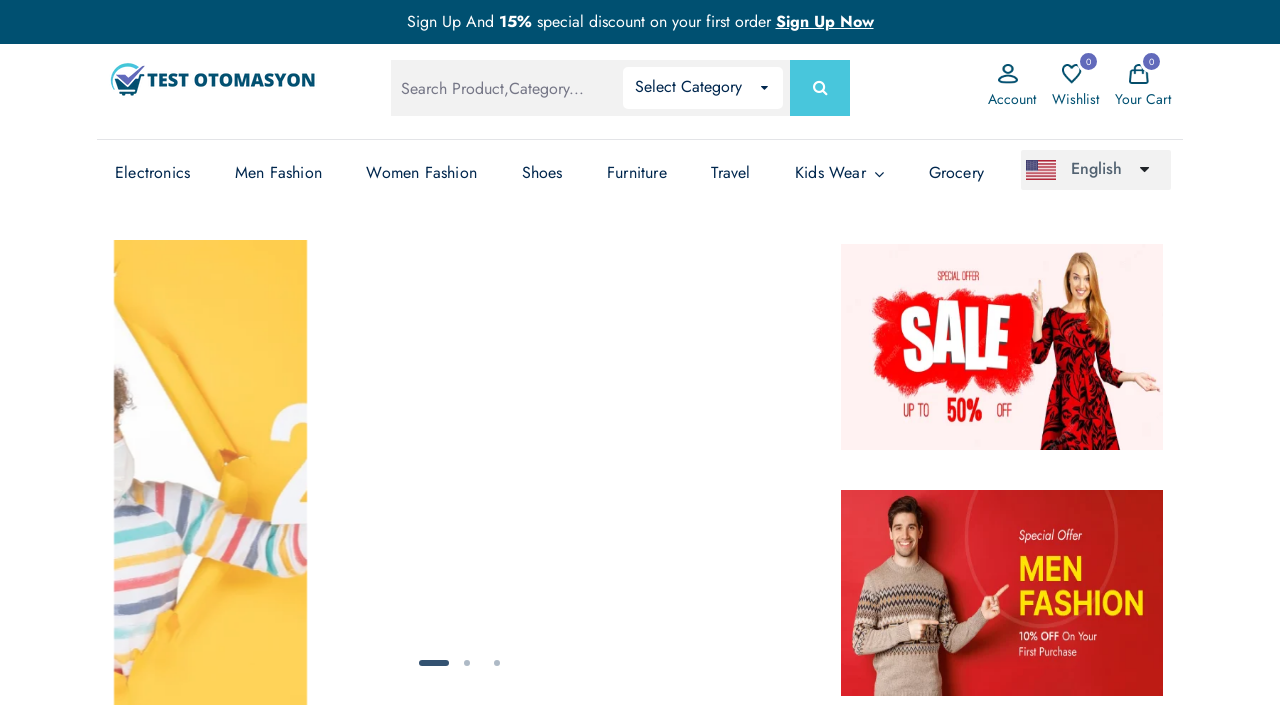

Loaded testotomasyonu.com for the 11. time in the same browser session
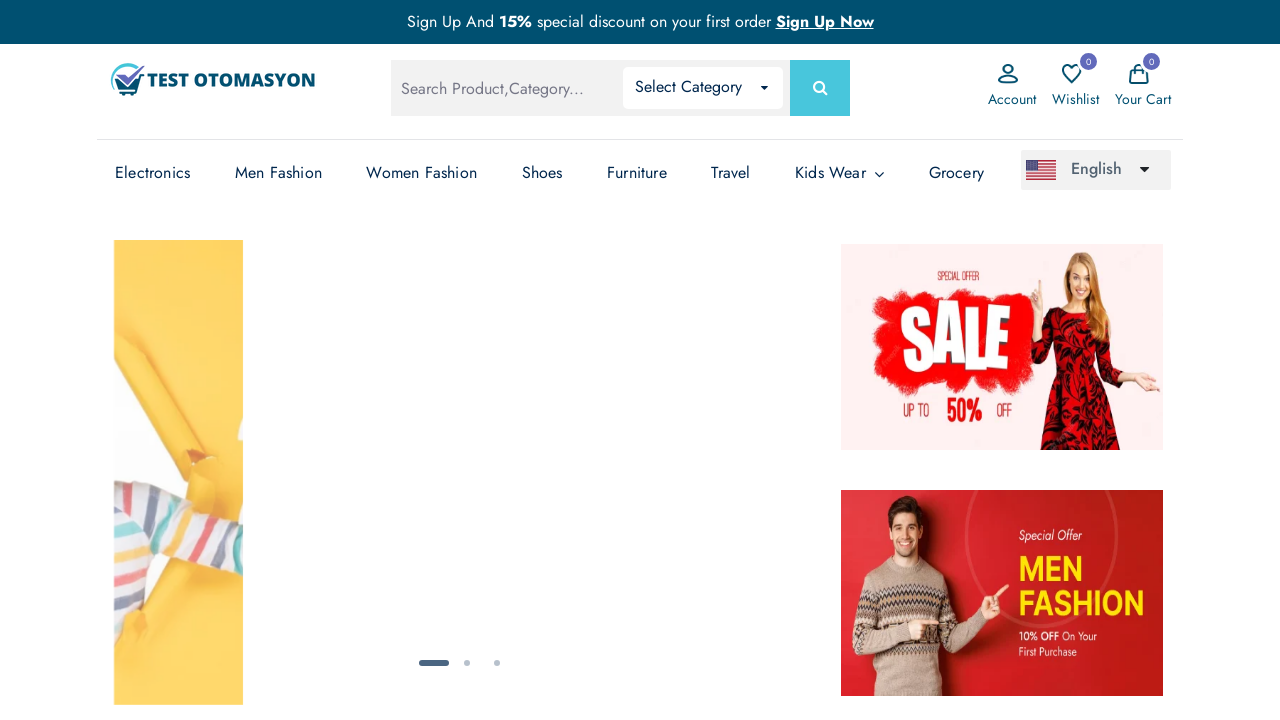

Loaded testotomasyonu.com for the 12. time in the same browser session
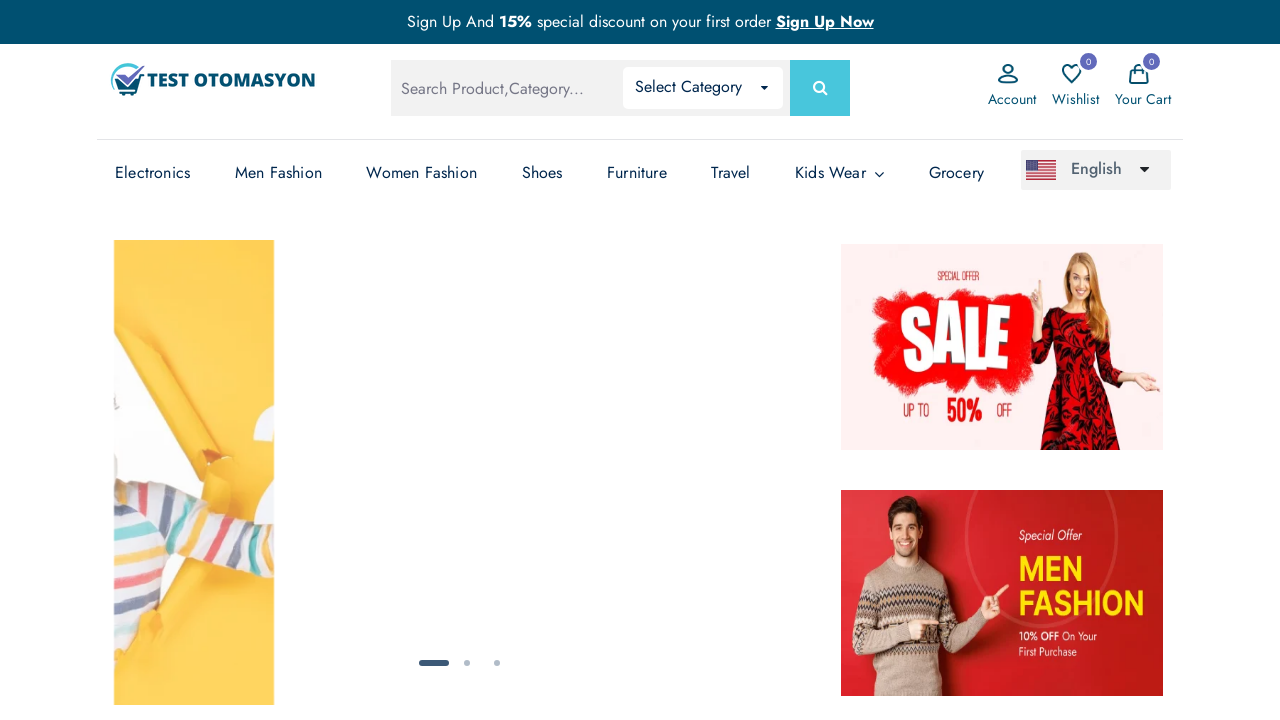

Loaded testotomasyonu.com for the 13. time in the same browser session
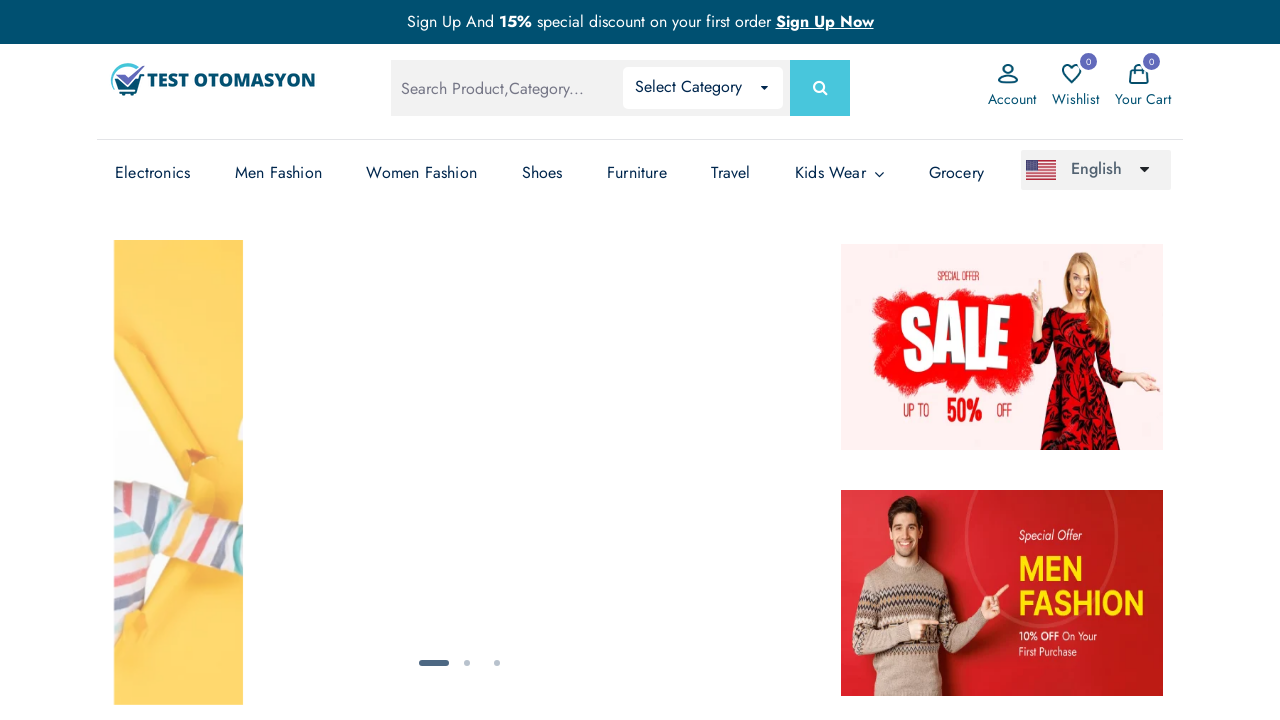

Loaded testotomasyonu.com for the 14. time in the same browser session
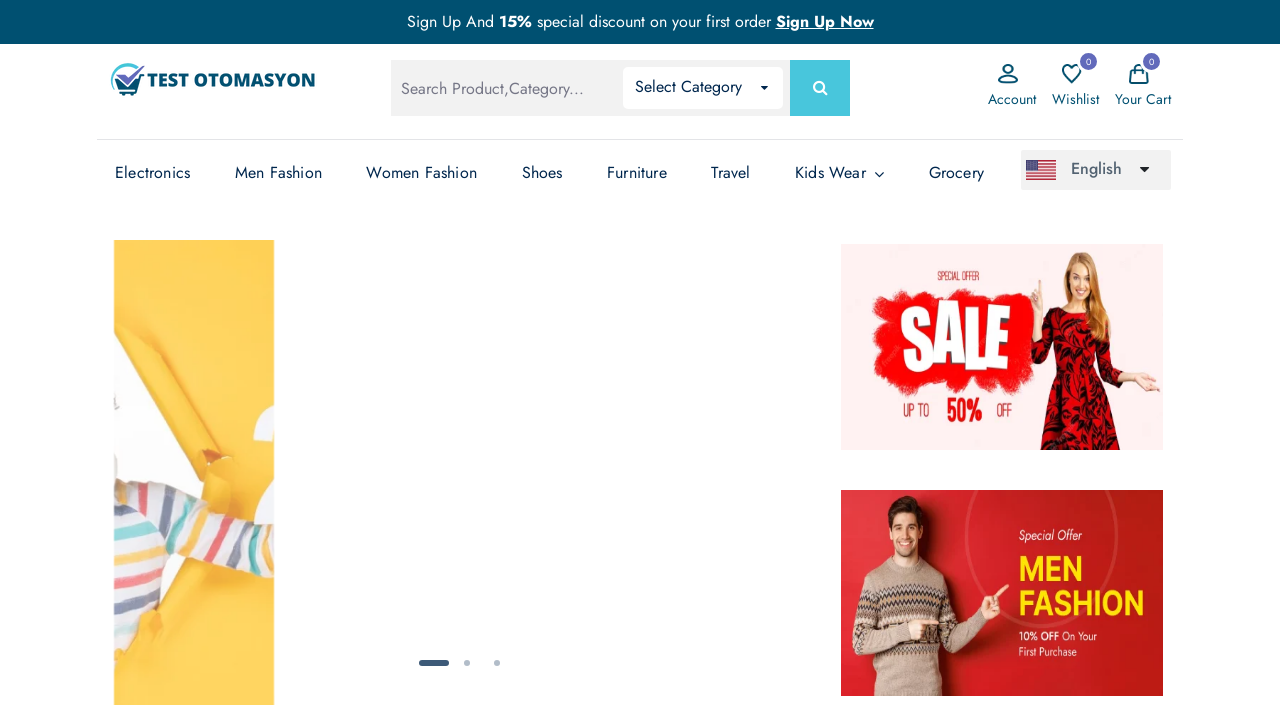

Loaded testotomasyonu.com for the 15. time in the same browser session
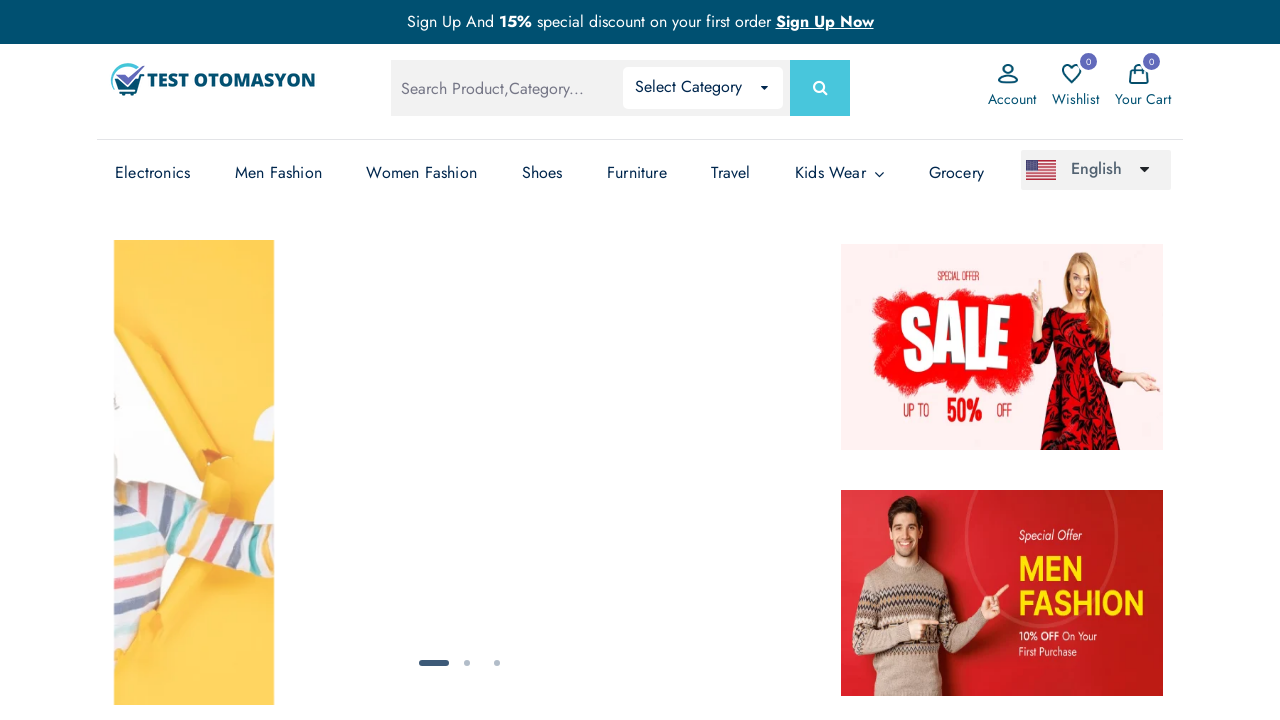

Loaded testotomasyonu.com for the 16. time in the same browser session
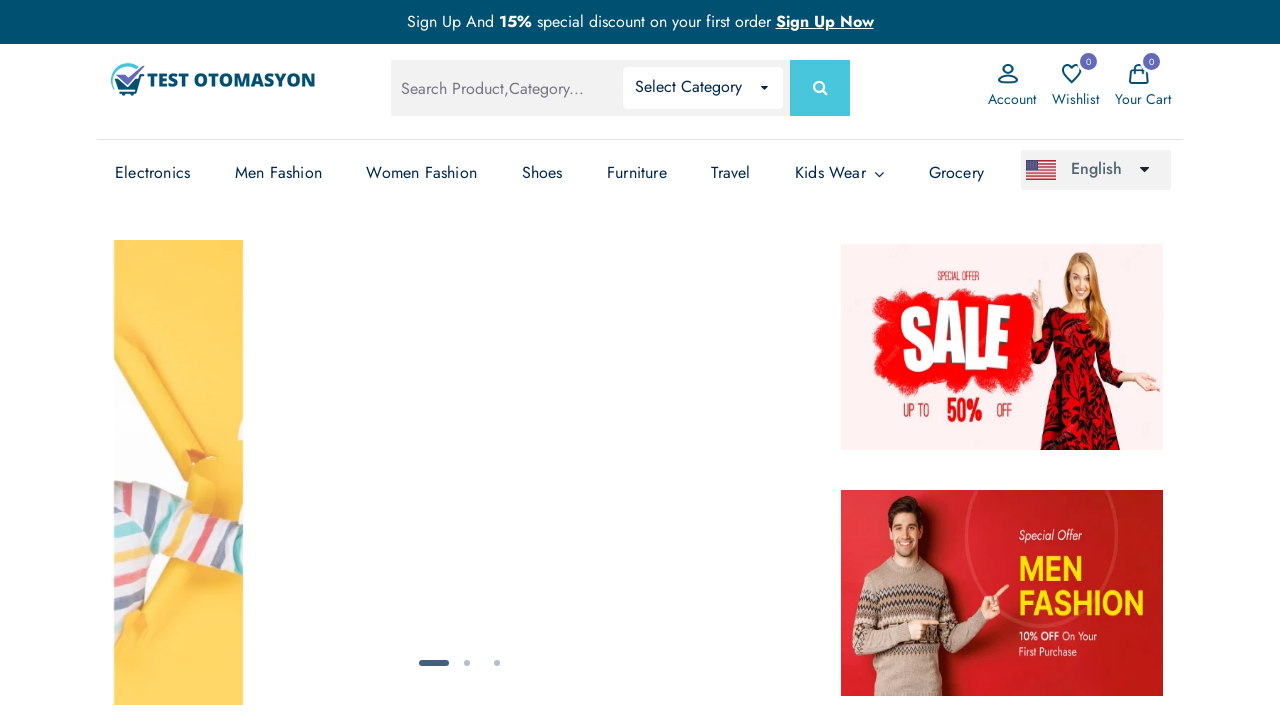

Loaded testotomasyonu.com for the 17. time in the same browser session
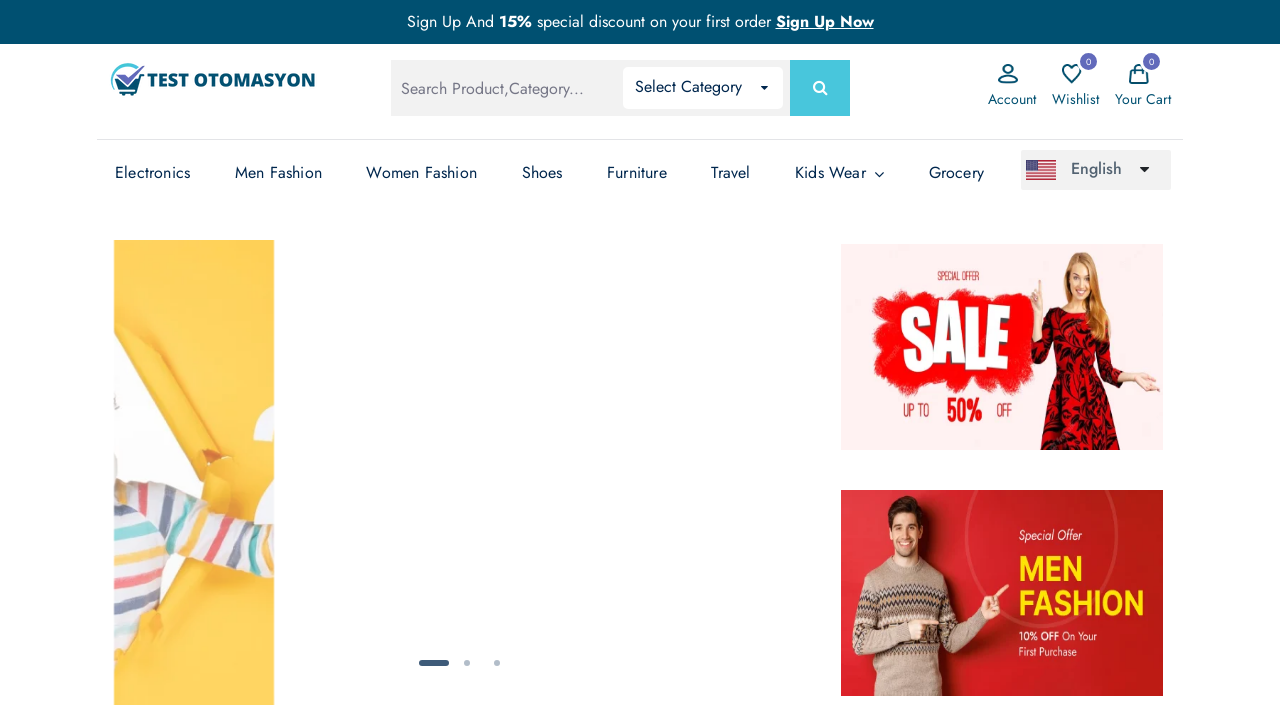

Loaded testotomasyonu.com for the 18. time in the same browser session
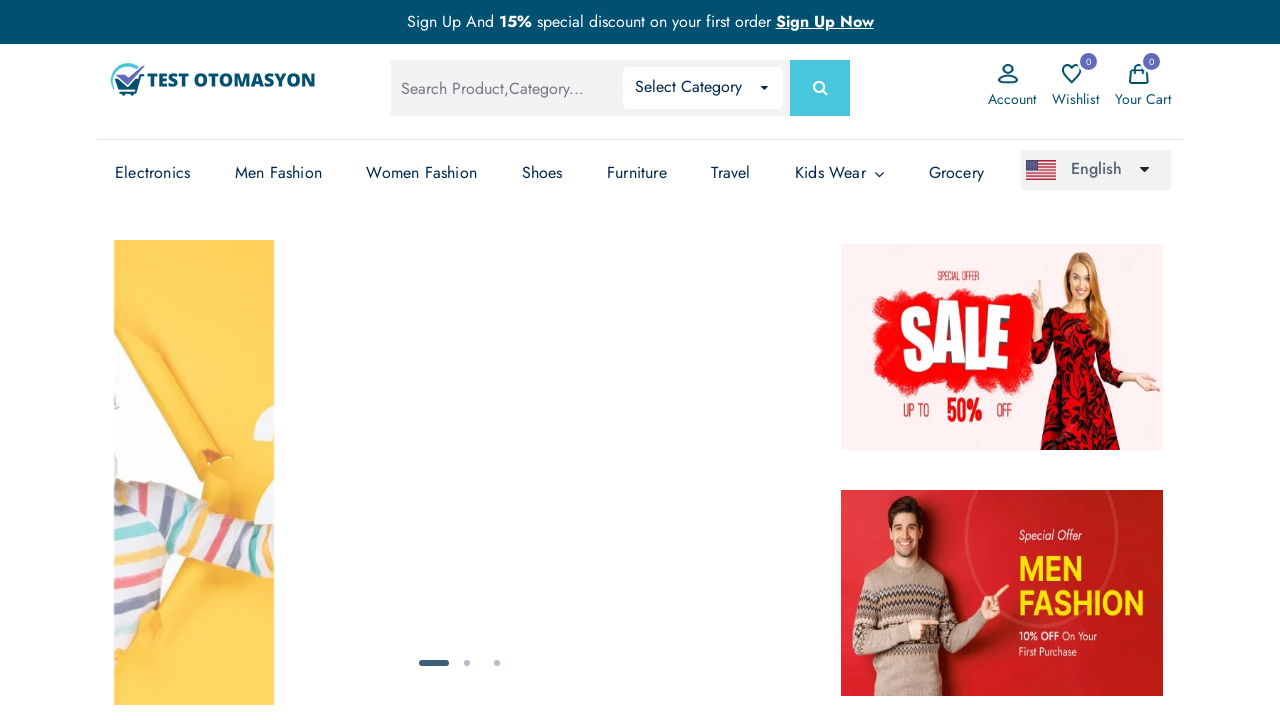

Loaded testotomasyonu.com for the 19. time in the same browser session
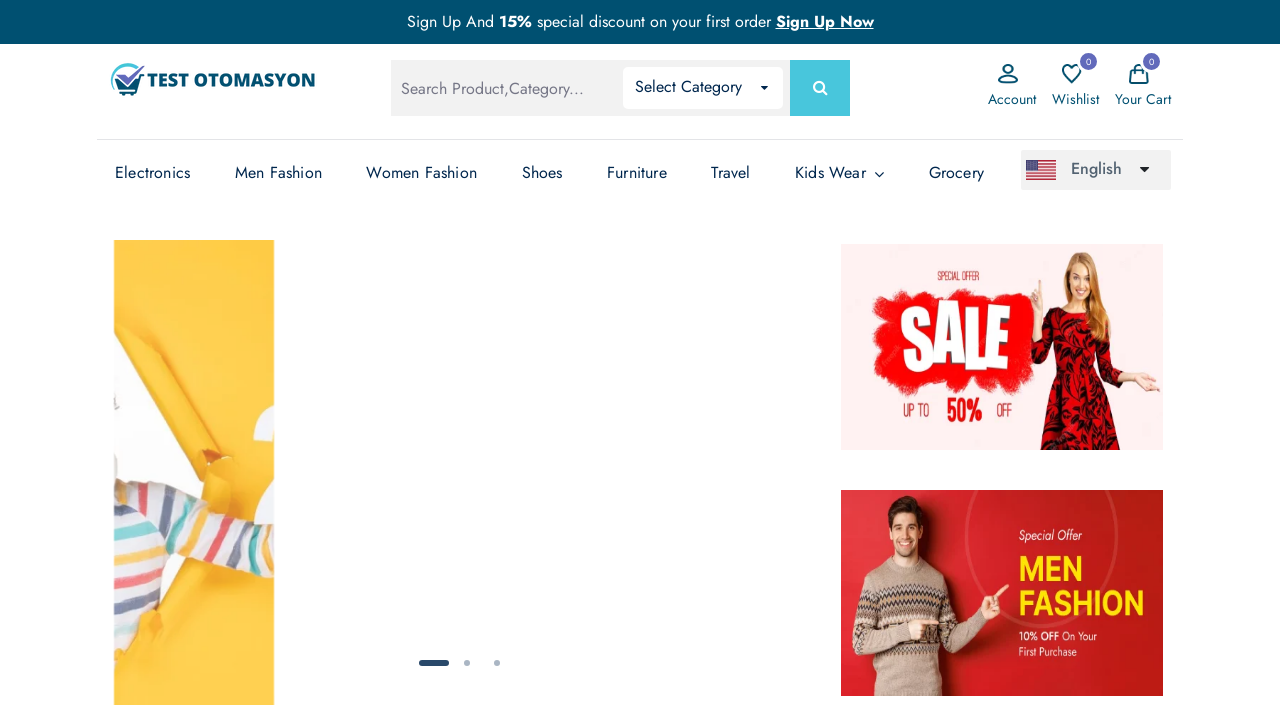

Loaded testotomasyonu.com for the 20. time in the same browser session
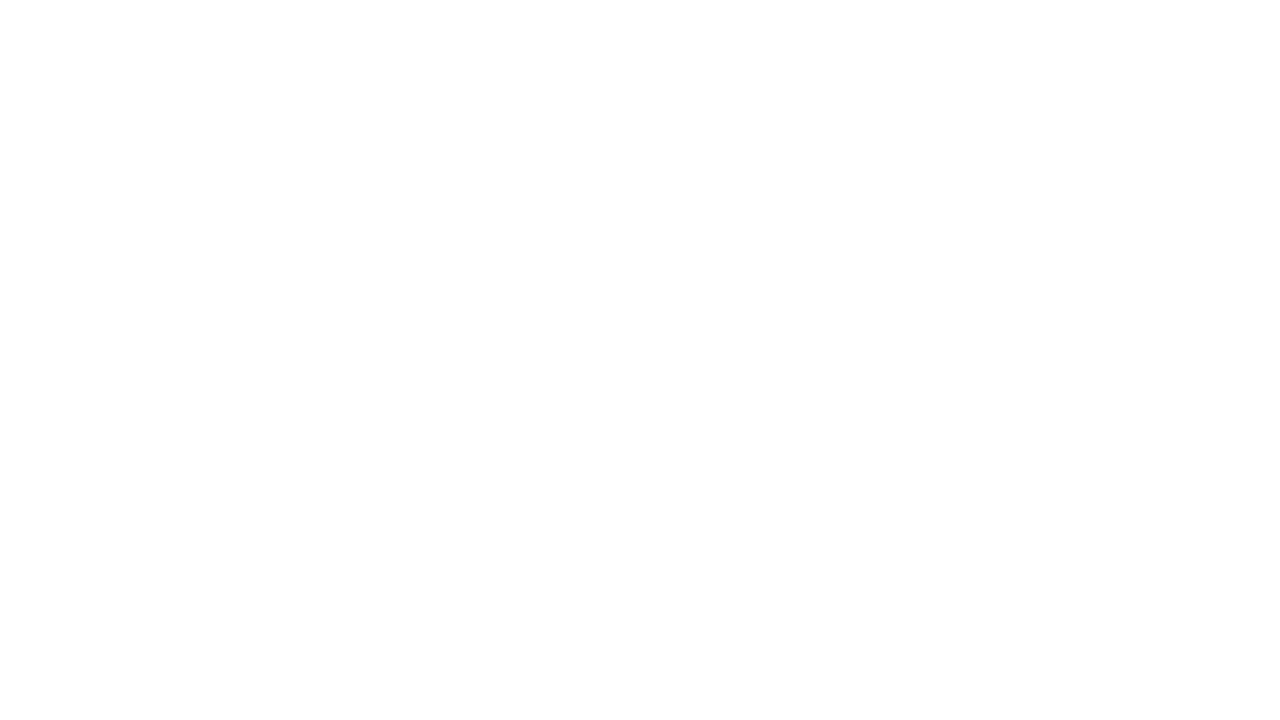

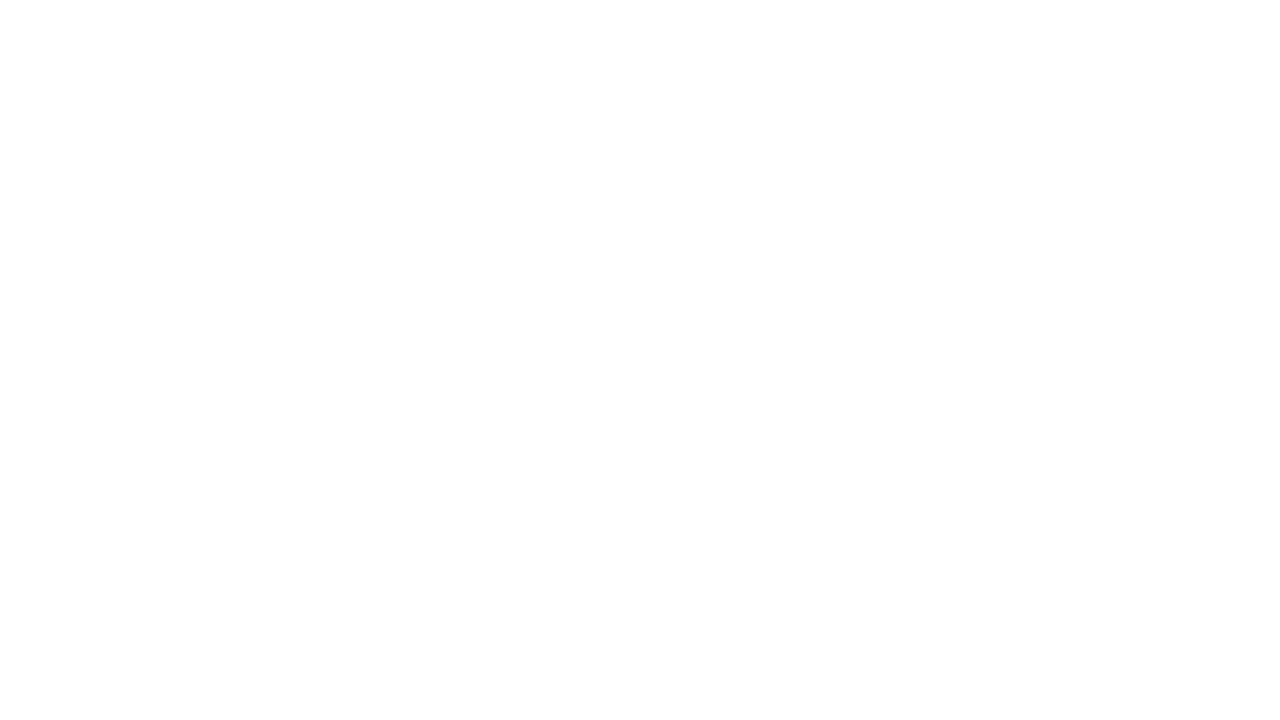